Tests a complete e-commerce flow on VeggieKart: searches for fruits containing "ber", adds all matching items to cart, proceeds to checkout, applies a promo code, verifies discounts, and completes the order by selecting a country and placing the order.

Starting URL: https://rahulshettyacademy.com/seleniumPractise/#/

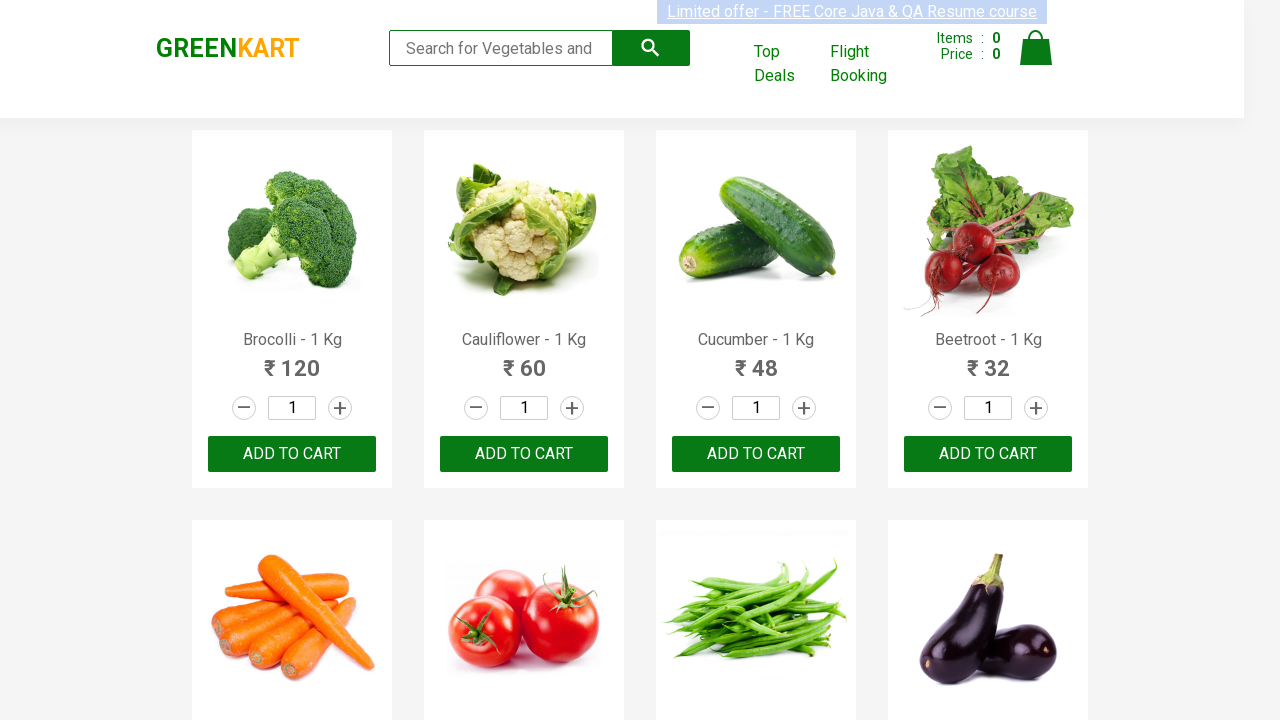

Search input field loaded
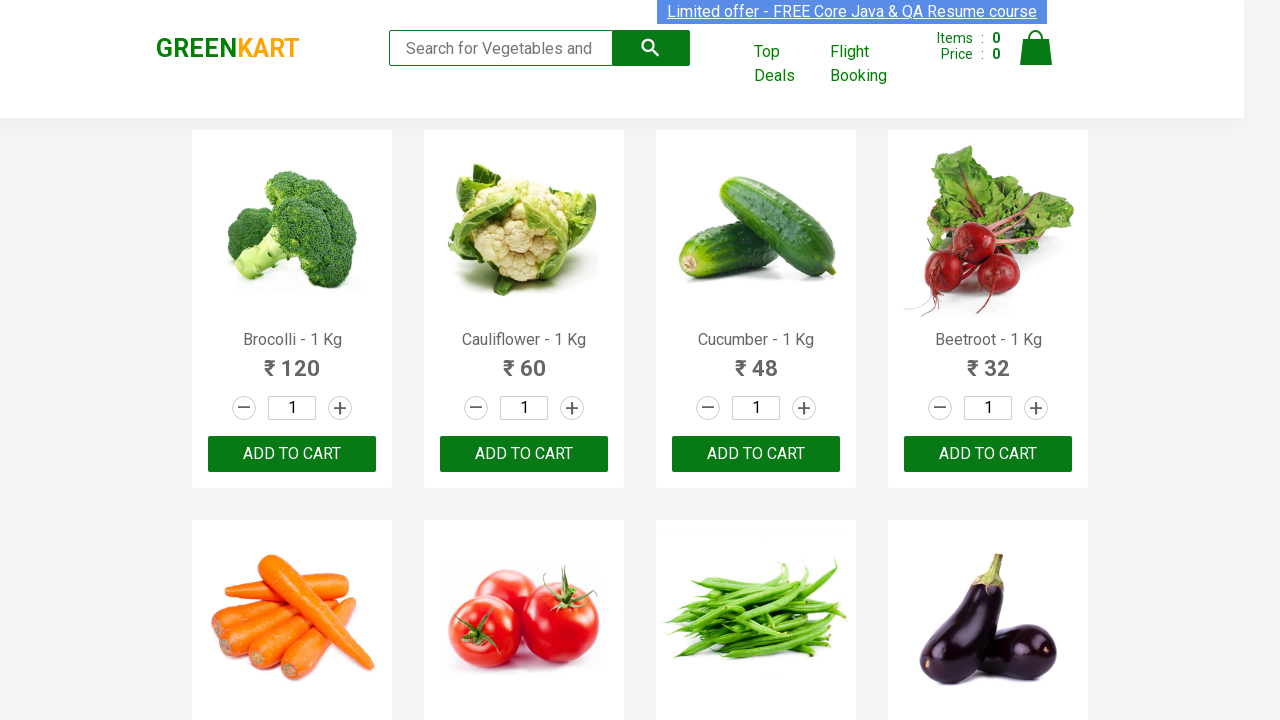

Entered 'ber' in search field to find fruits on input[placeholder='Search for Vegetables and Fruits']
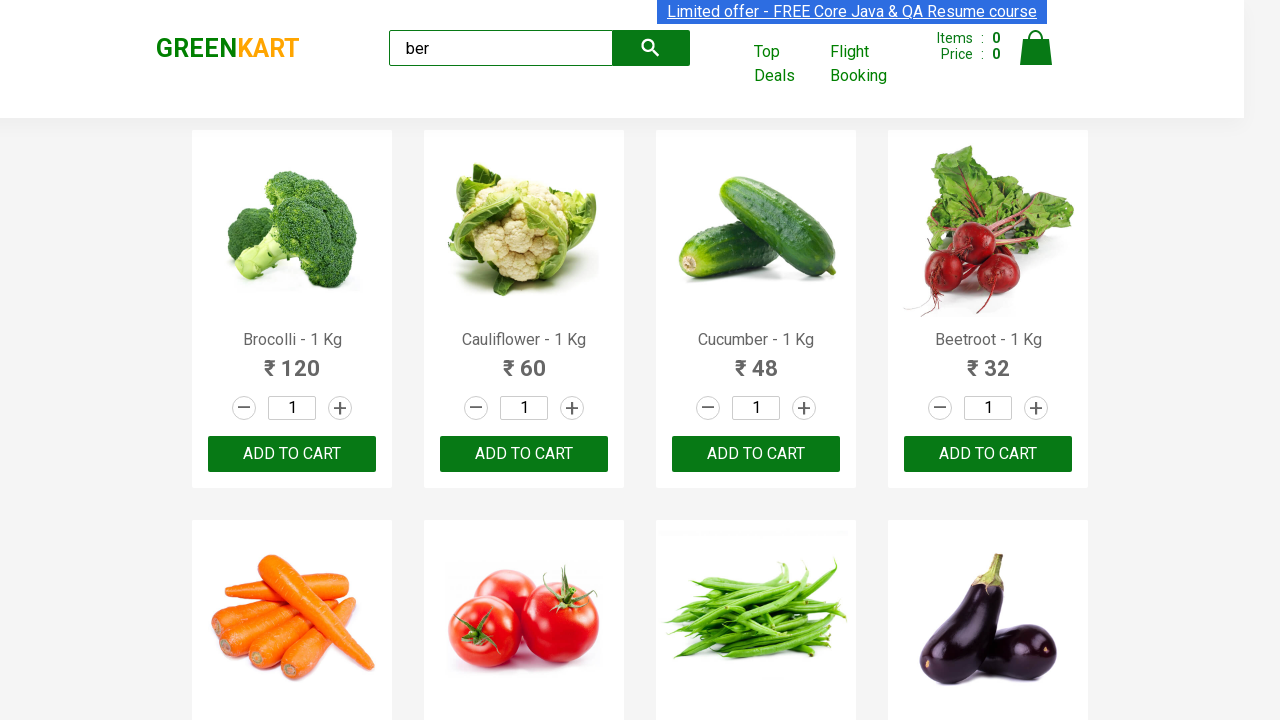

Waited for search results to filter
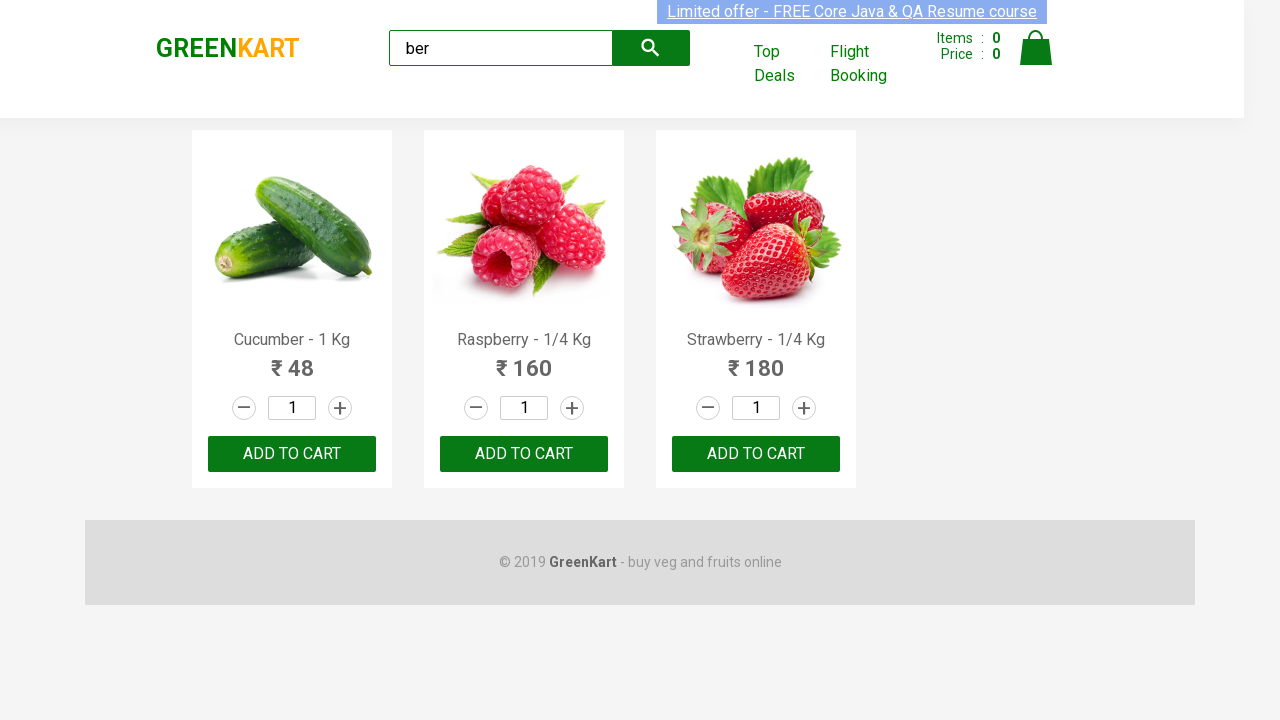

Found 3 products matching 'ber' search
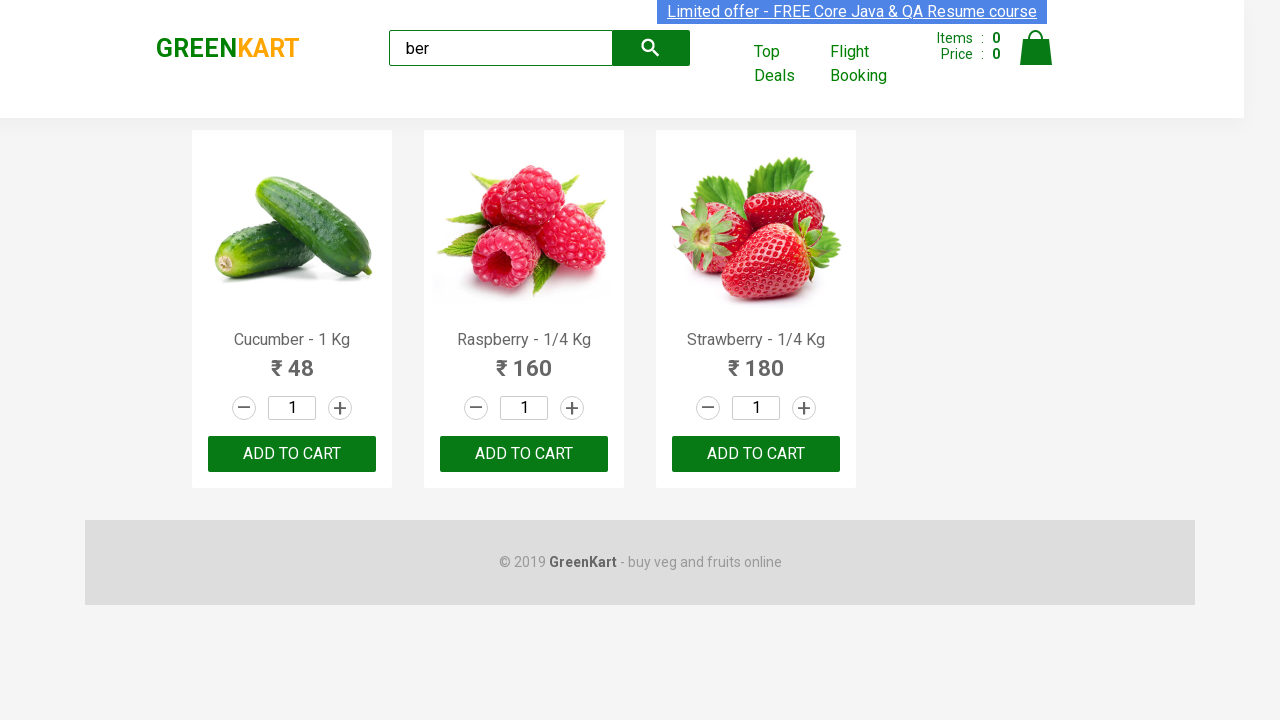

Clicked 'Add to Cart' for product 1 at (292, 454) on xpath=//div[@class='product']//div[3]//button >> nth=0
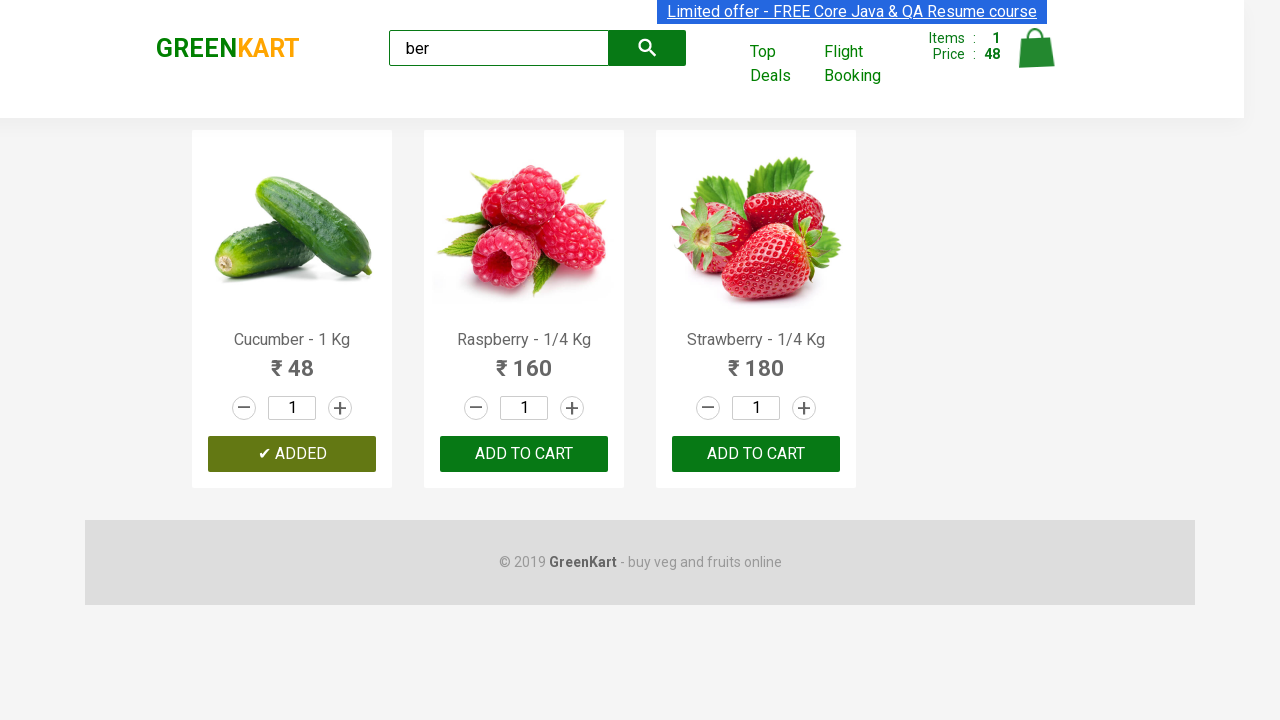

Clicked 'Add to Cart' for product 2 at (524, 454) on xpath=//div[@class='product']//div[3]//button >> nth=1
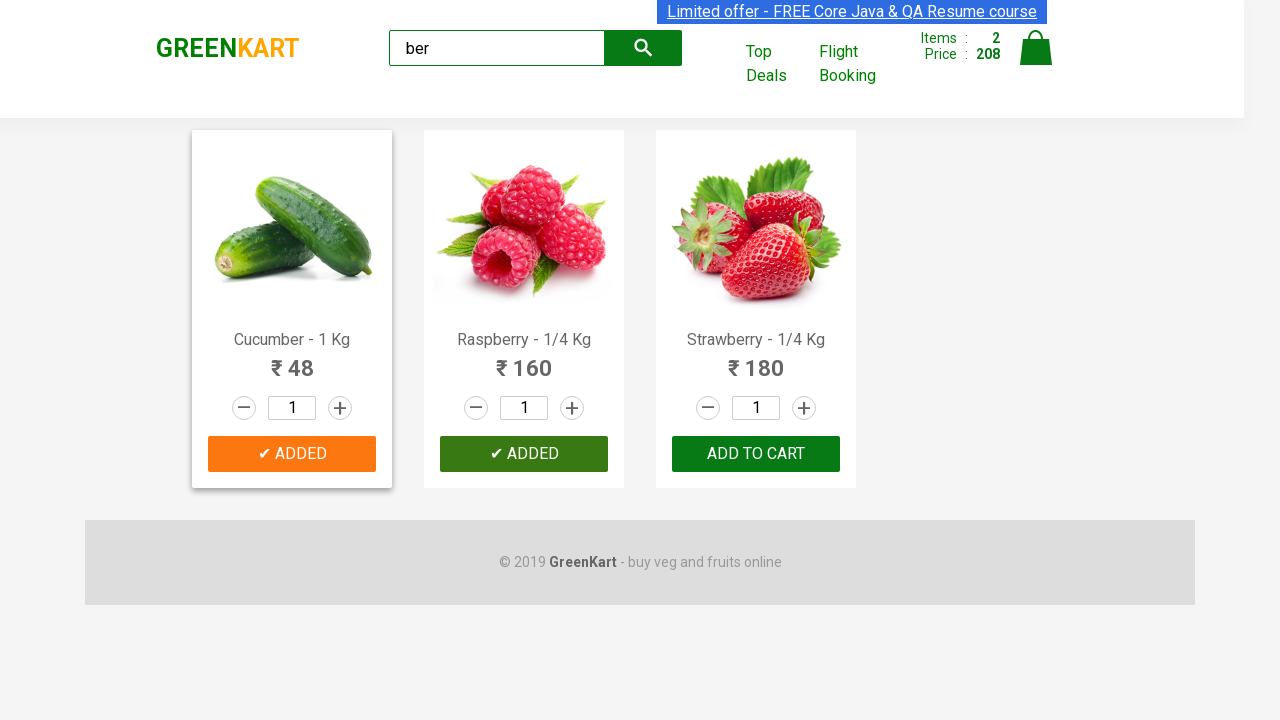

Clicked 'Add to Cart' for product 3 at (756, 454) on xpath=//div[@class='product']//div[3]//button >> nth=2
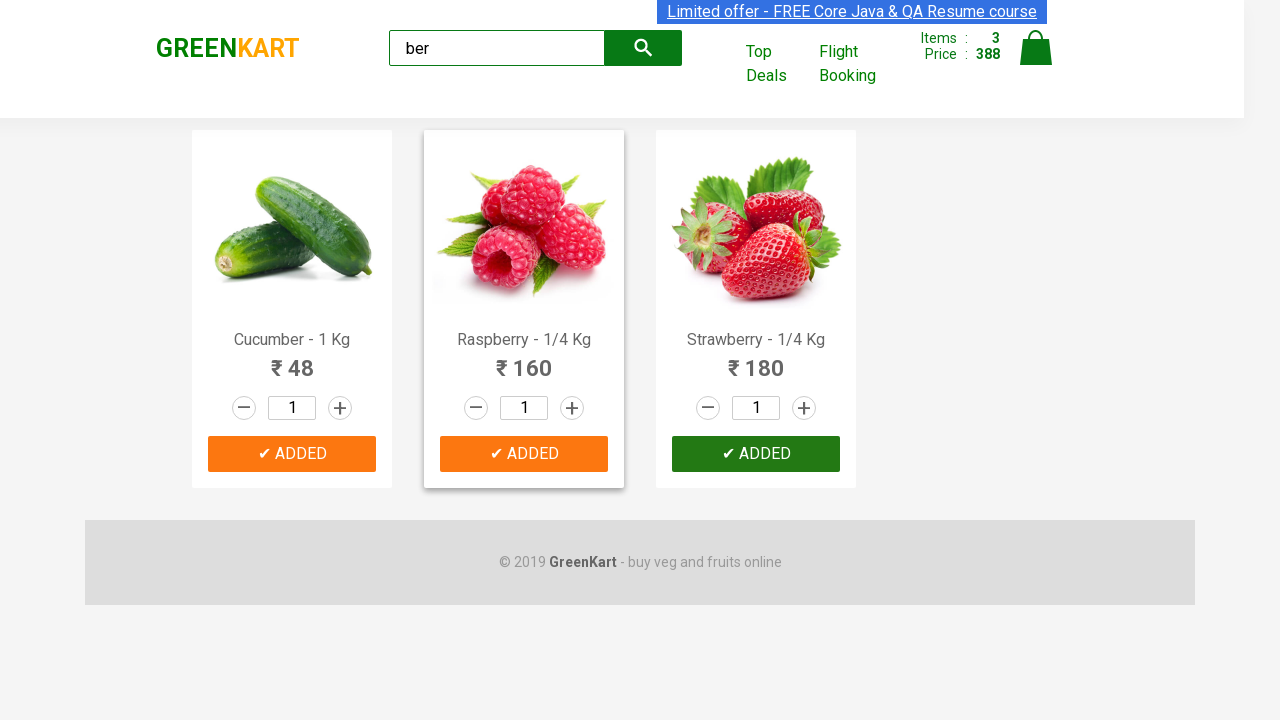

Clicked cart icon to view cart at (1036, 48) on a.cart-icon img
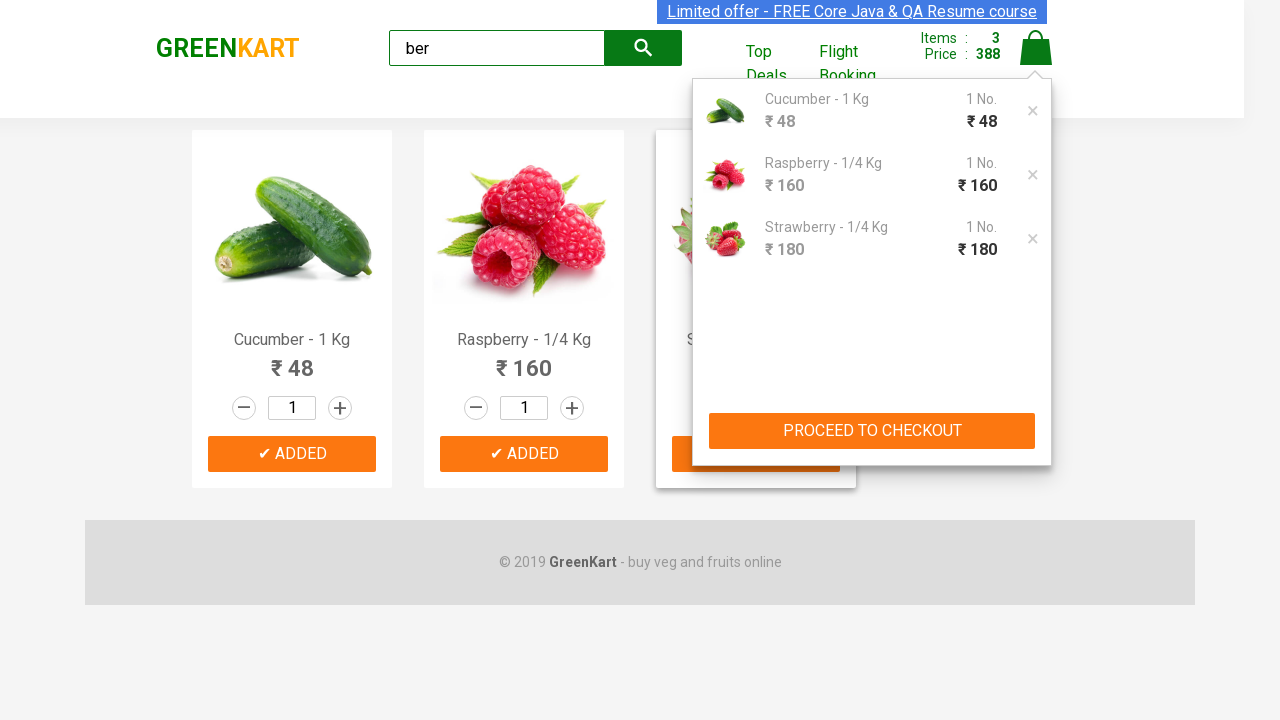

Cart popup opened
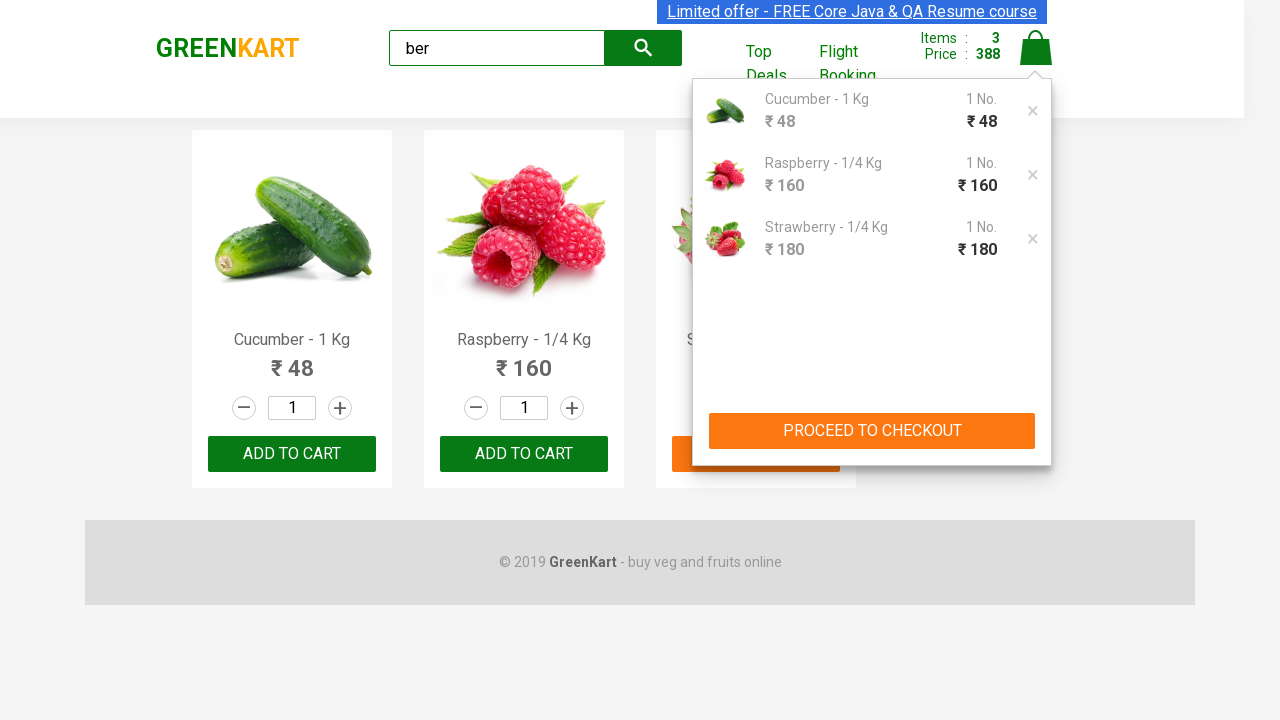

Clicked 'PROCEED TO CHECKOUT' button at (872, 431) on button:has-text('PROCEED TO CHECKOUT')
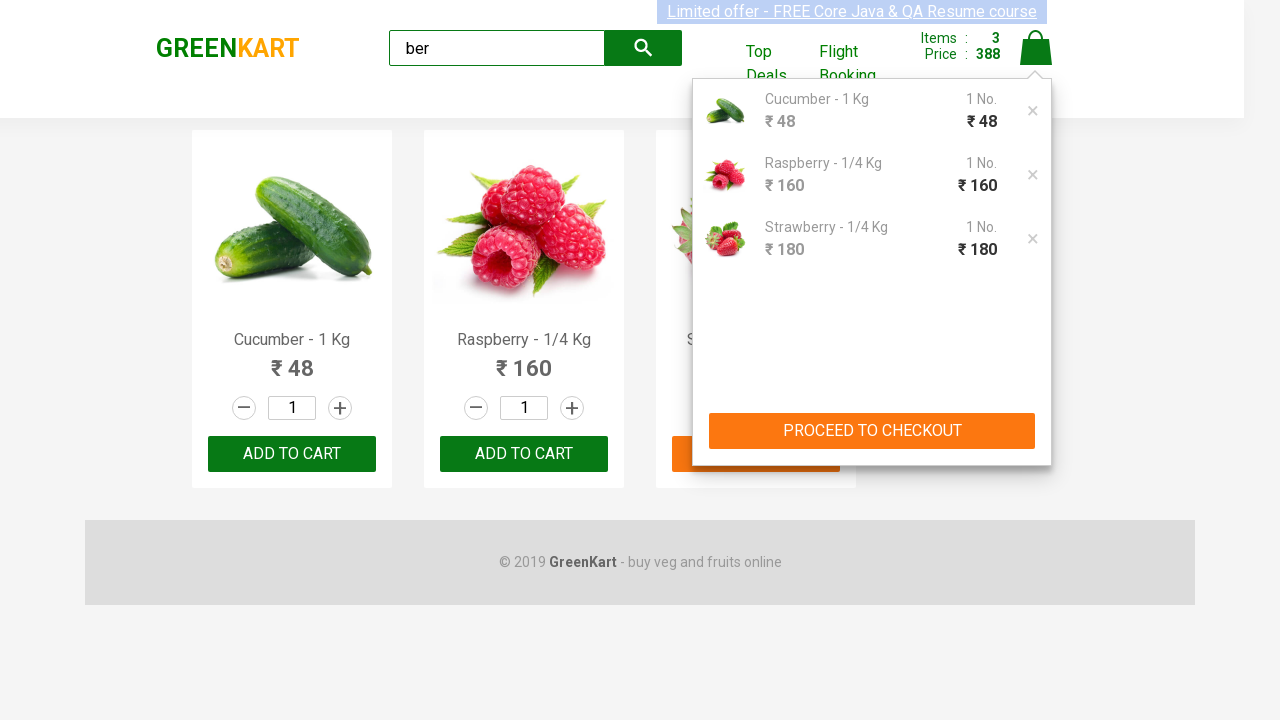

Checkout page loaded
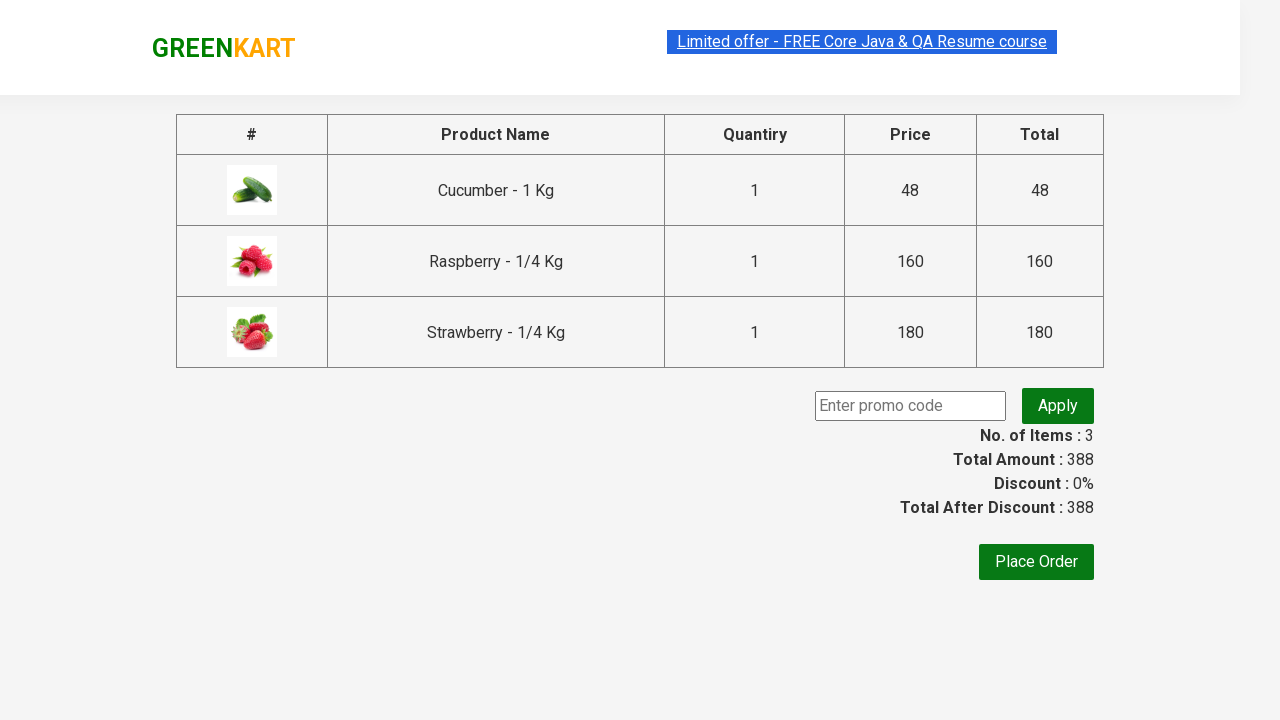

Entered promo code 'rahulshettyacademy' on input[placeholder='Enter promo code']
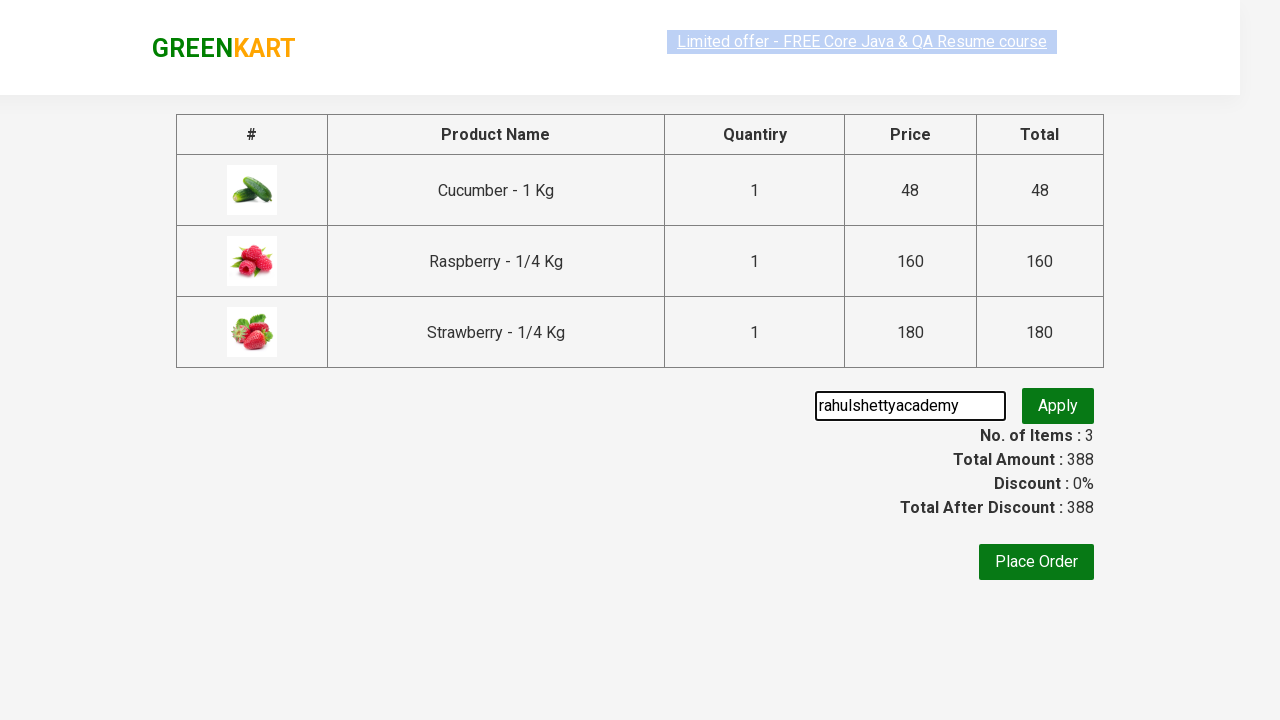

Clicked 'Apply' button to apply promo code at (1058, 406) on button.promoBtn
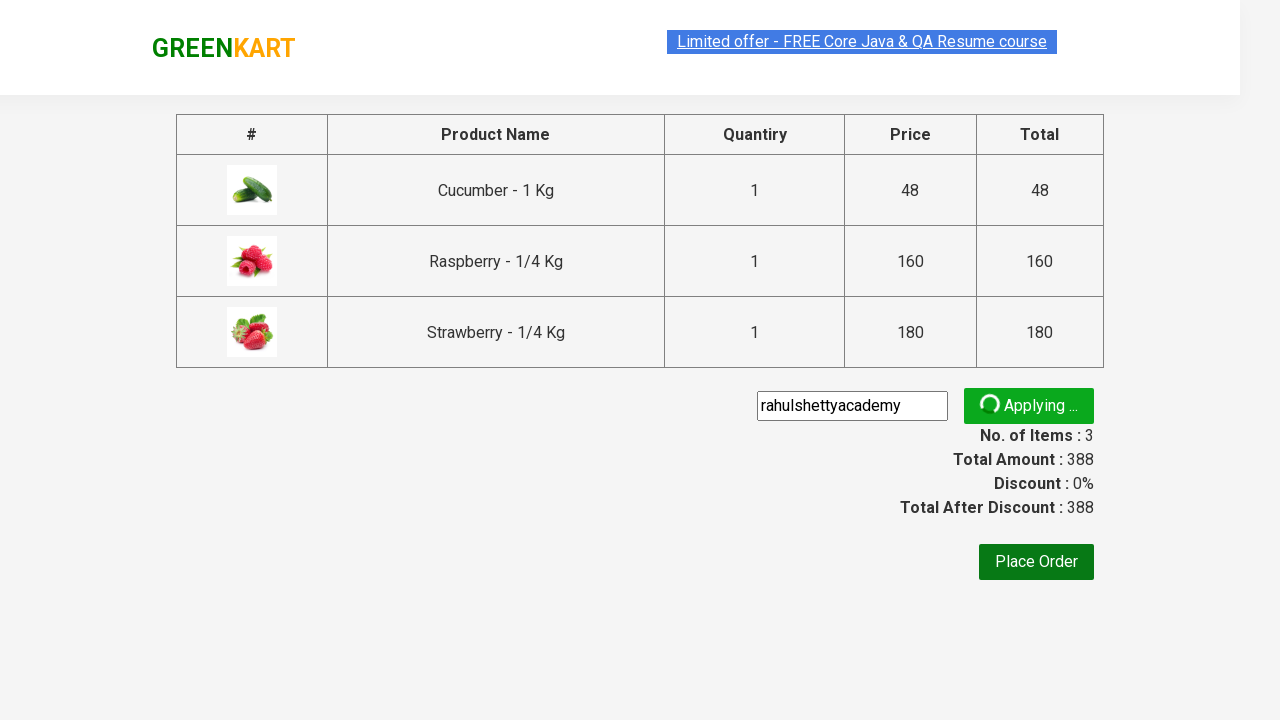

Waited for promo code to be applied and discount calculated
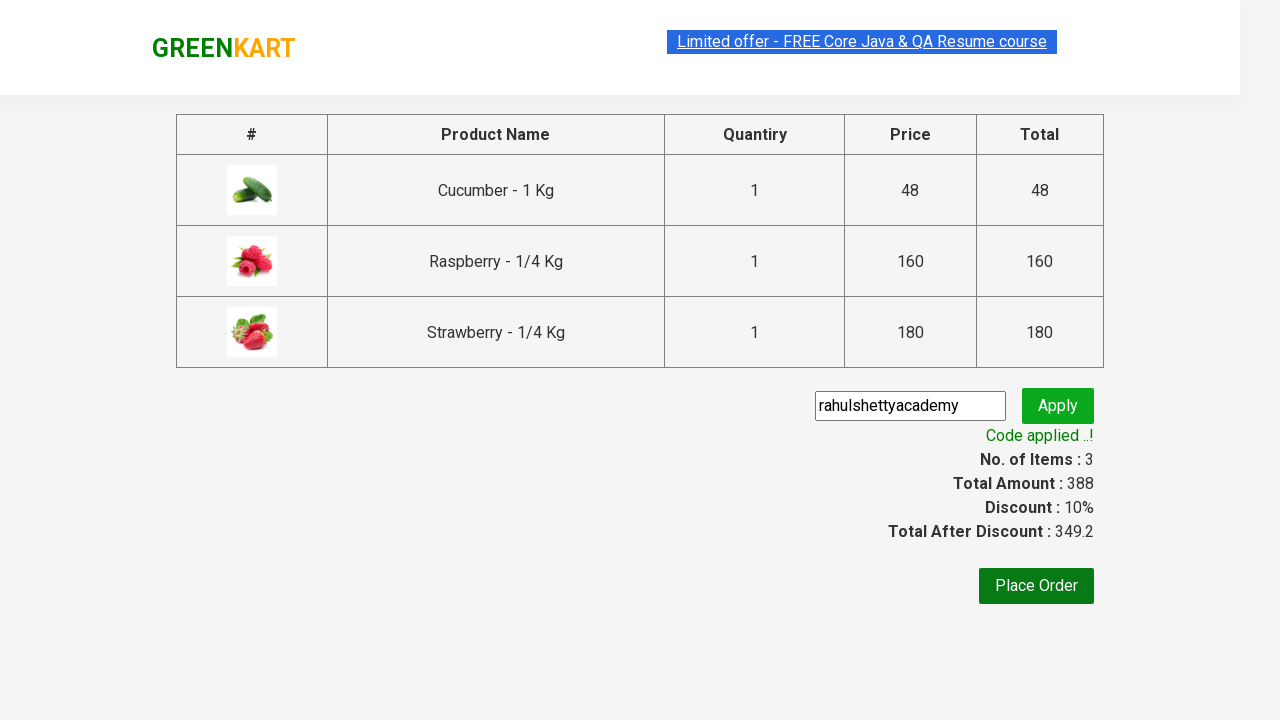

Promo code discount message displayed
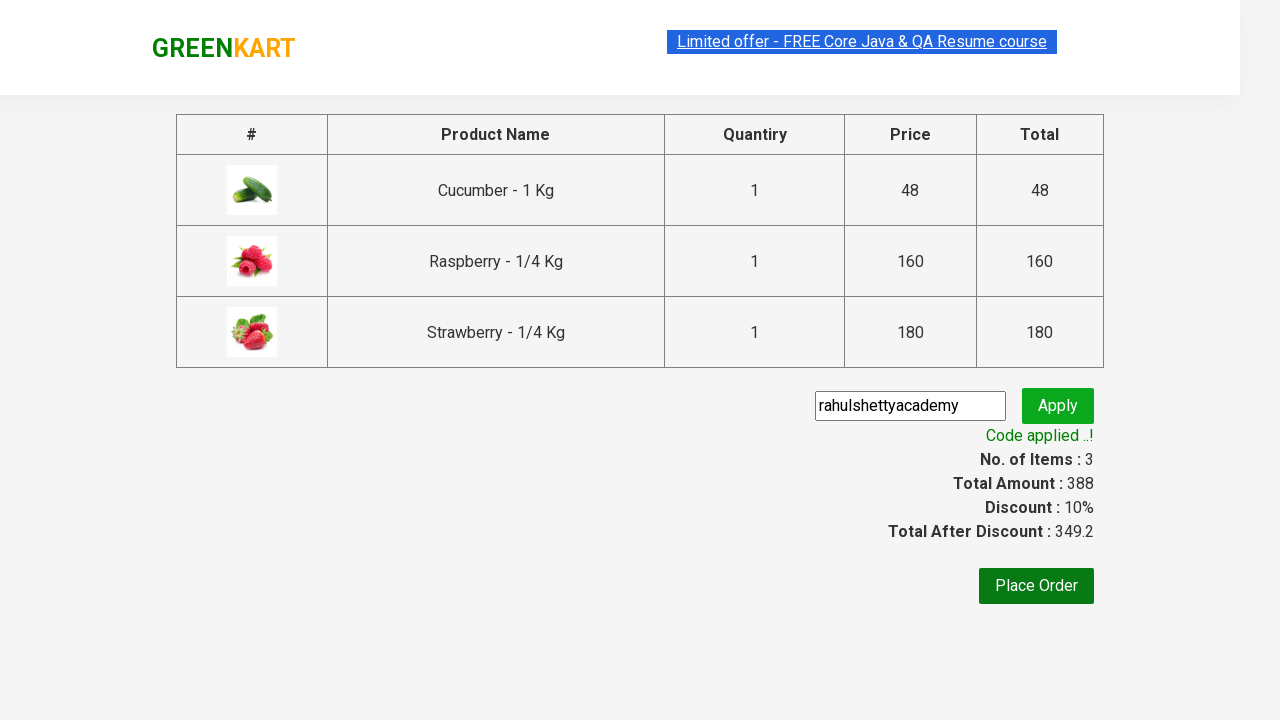

Clicked 'Place Order' button at (1036, 586) on button:has-text('Place Order')
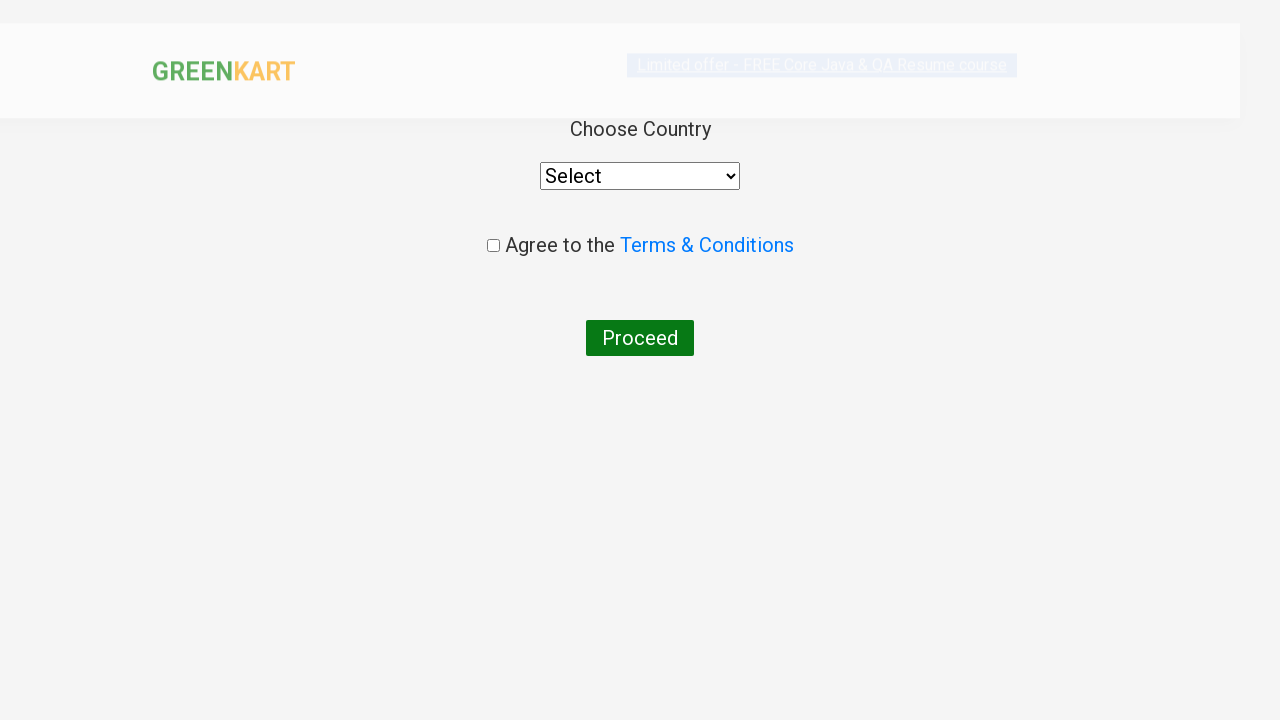

Order finalization page loaded
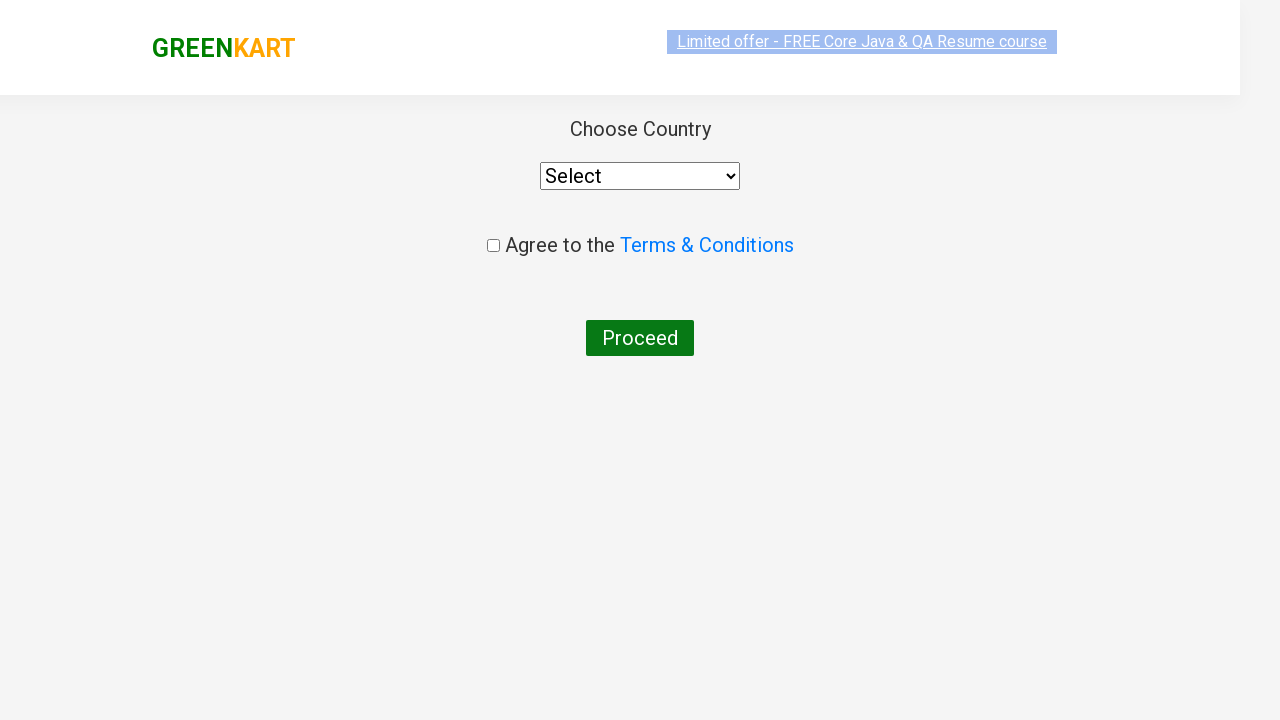

Clicked country dropdown to select delivery country at (640, 176) on select
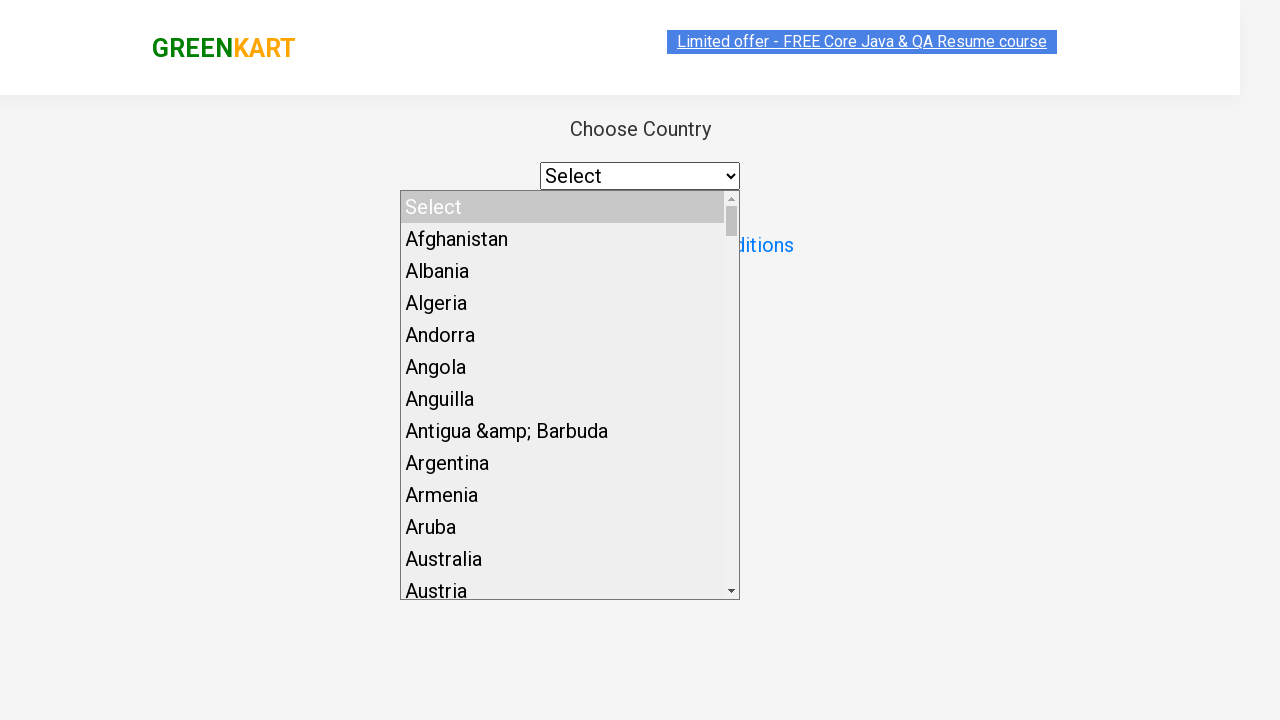

Selected 'Iceland' from country dropdown on select
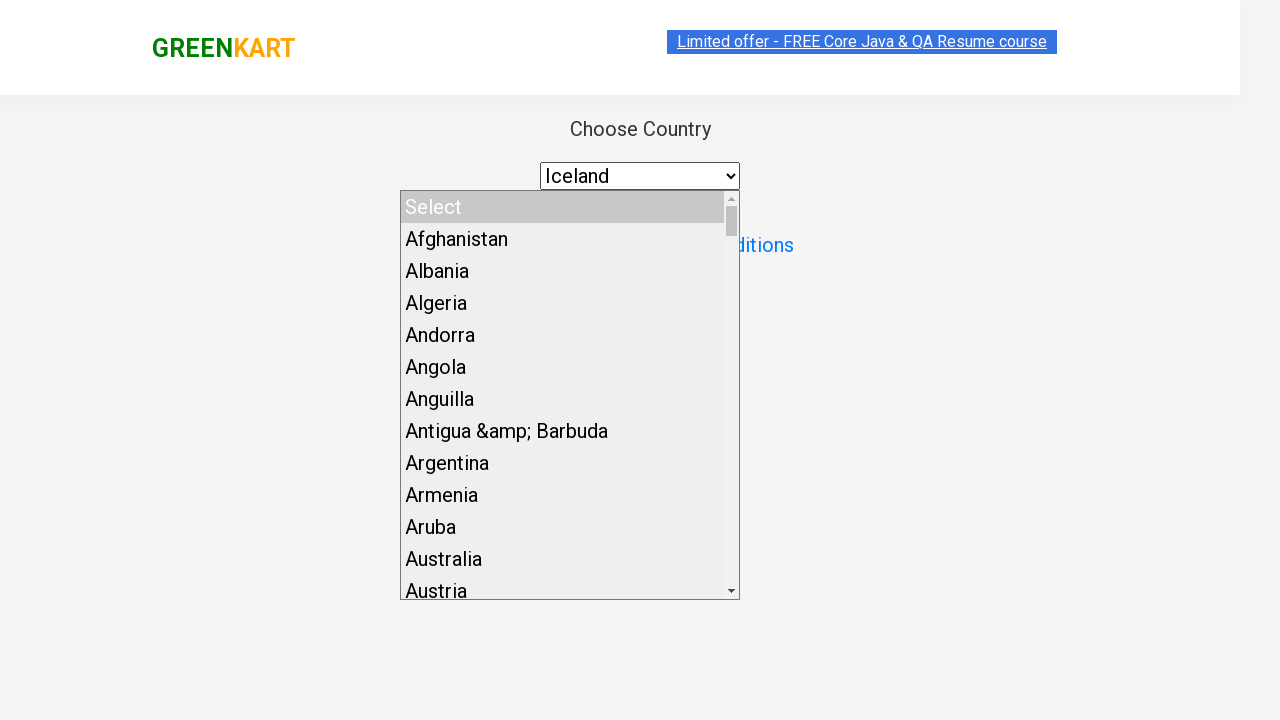

Checked agreement checkbox at (493, 246) on .chkAgree
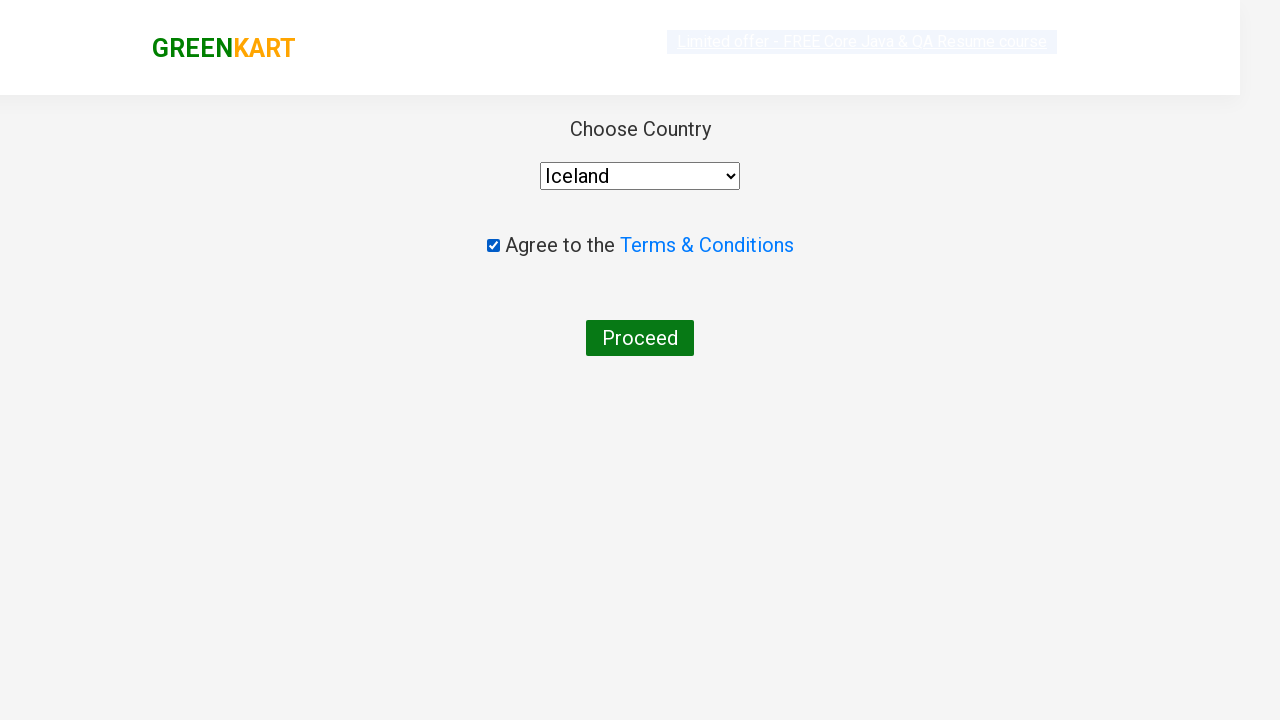

Clicked 'Proceed' button to complete the order at (640, 338) on button:has-text('Proceed')
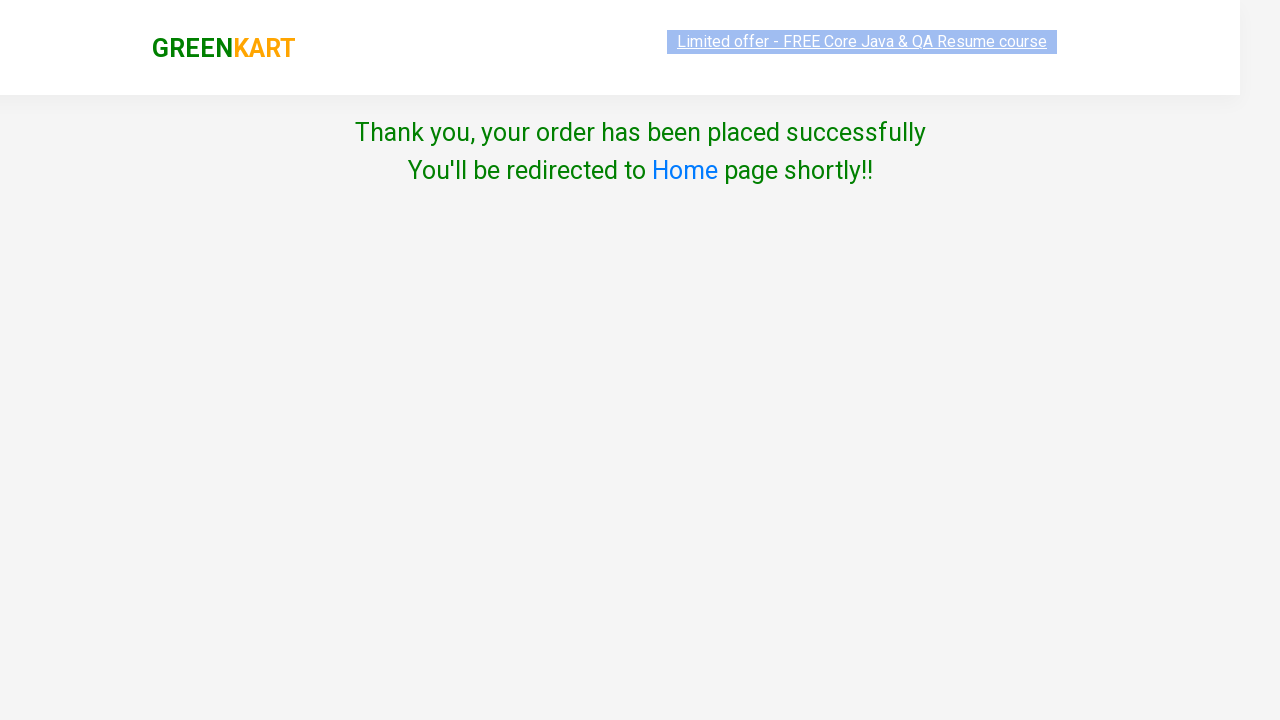

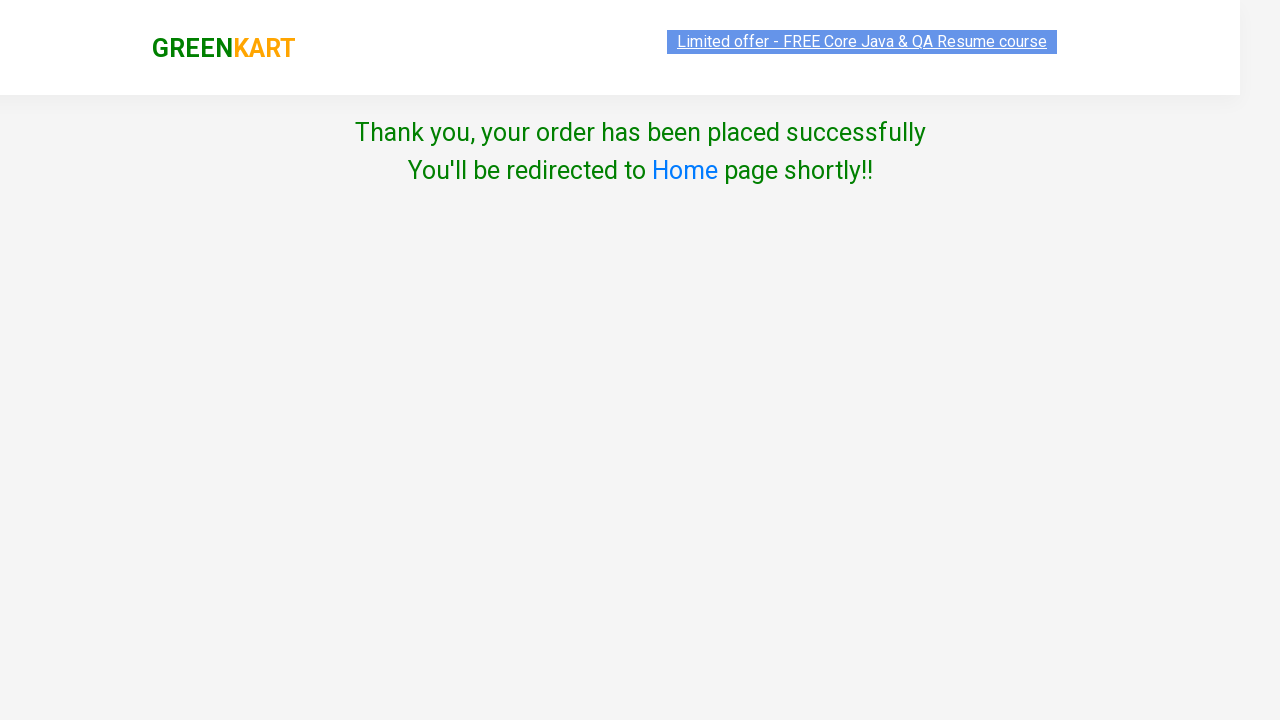